Adds 10 different tasks to a todo list application by entering each task and pressing Enter

Starting URL: https://herziopinto.github.io/lista-de-tarefas/

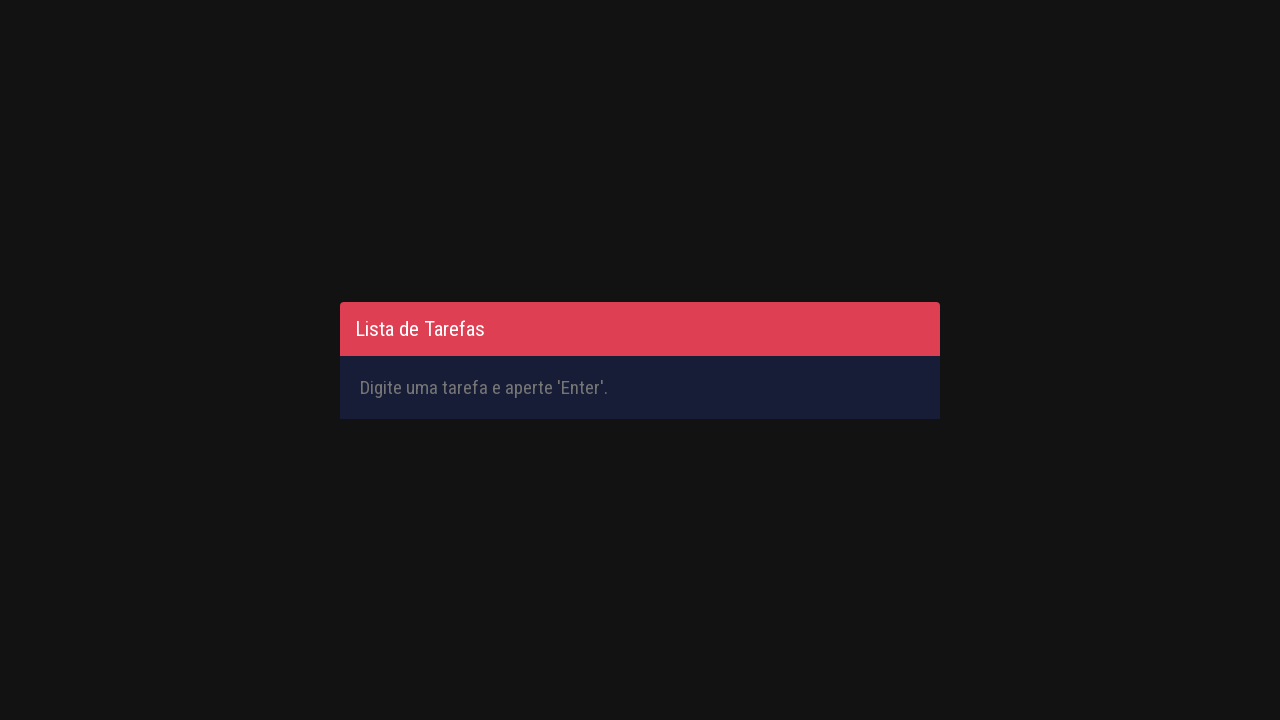

Filled input field with task: 'Aprender Selenium' on #inputTask
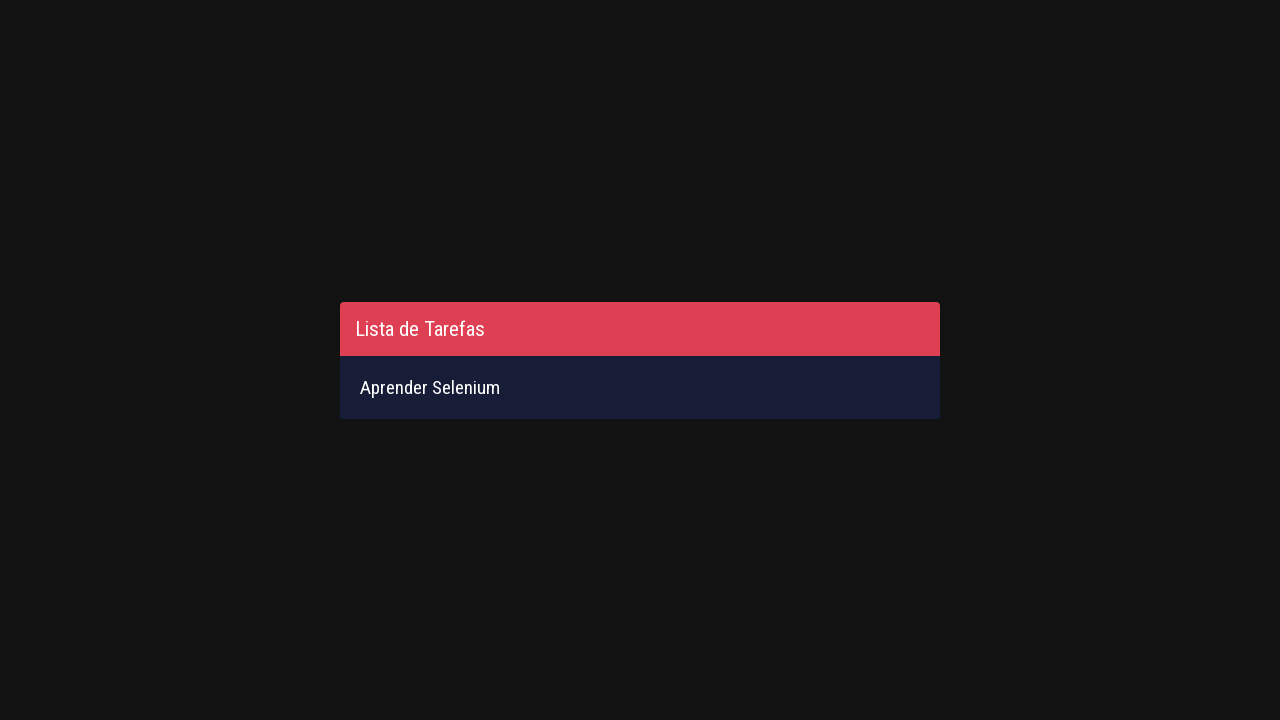

Pressed Enter to add task: 'Aprender Selenium' on #inputTask
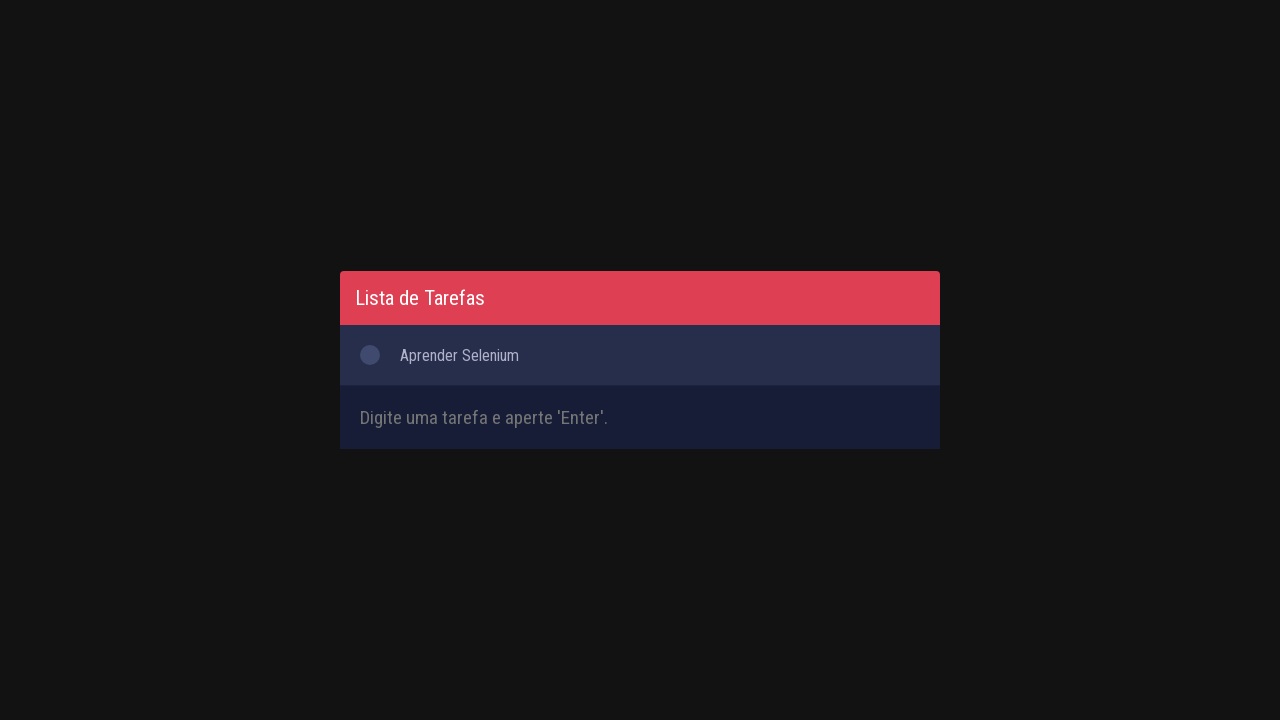

Filled input field with task: 'Aprender JavaScript' on #inputTask
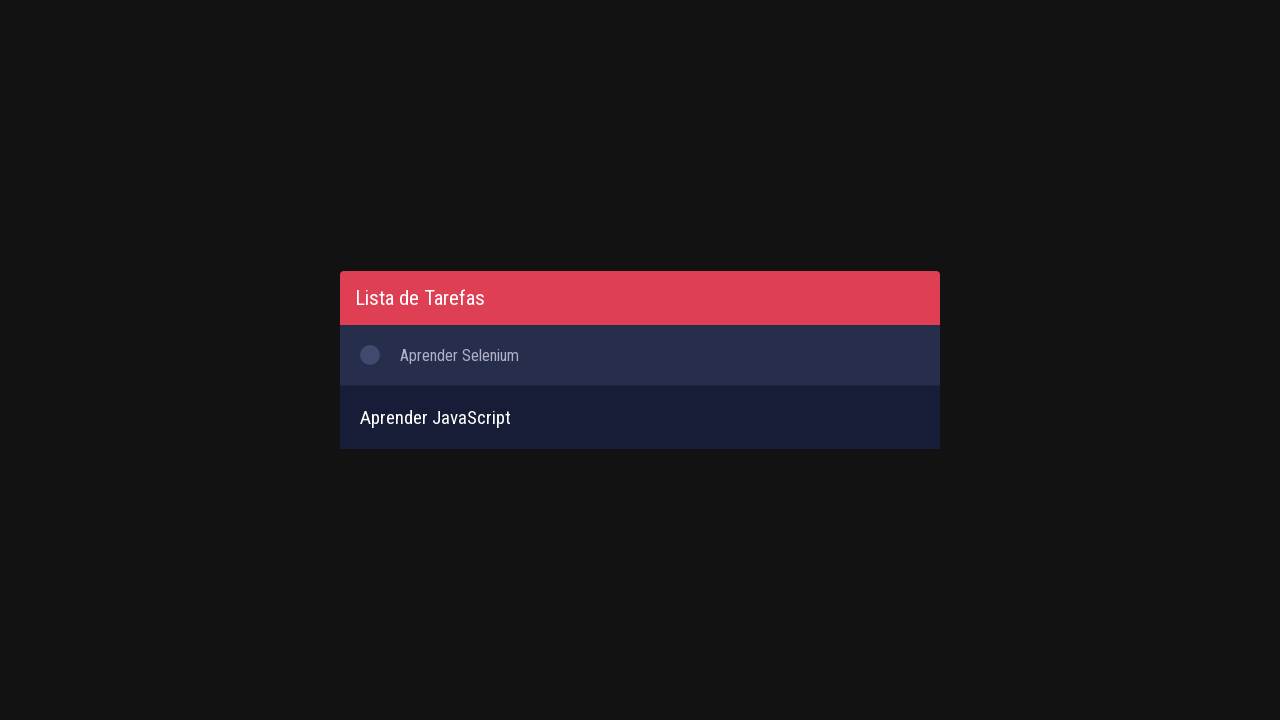

Pressed Enter to add task: 'Aprender JavaScript' on #inputTask
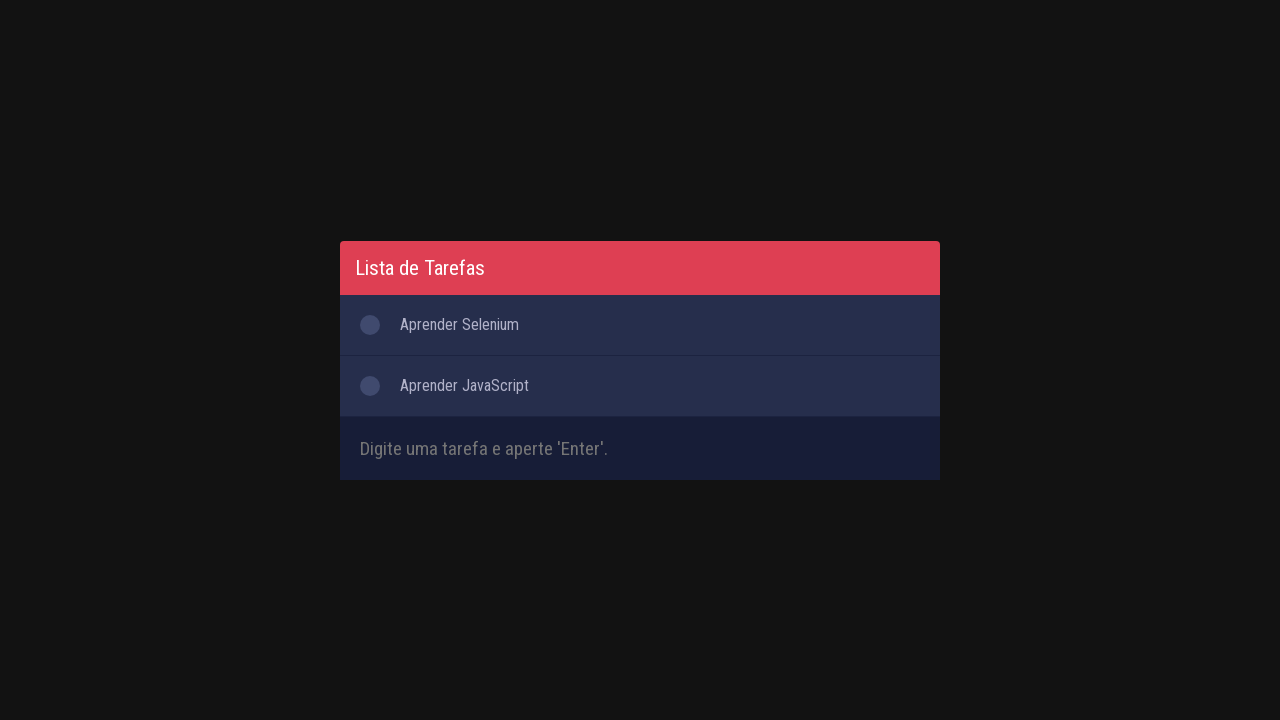

Filled input field with task: 'Aprender HTML' on #inputTask
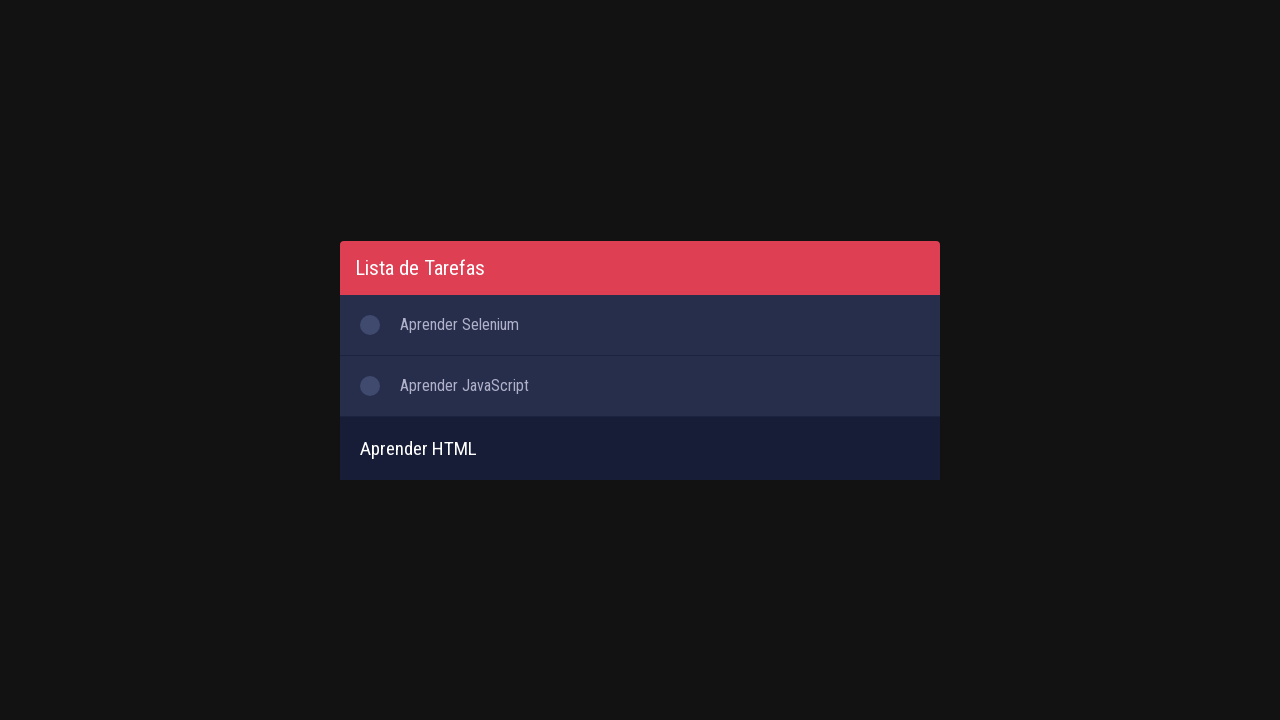

Pressed Enter to add task: 'Aprender HTML' on #inputTask
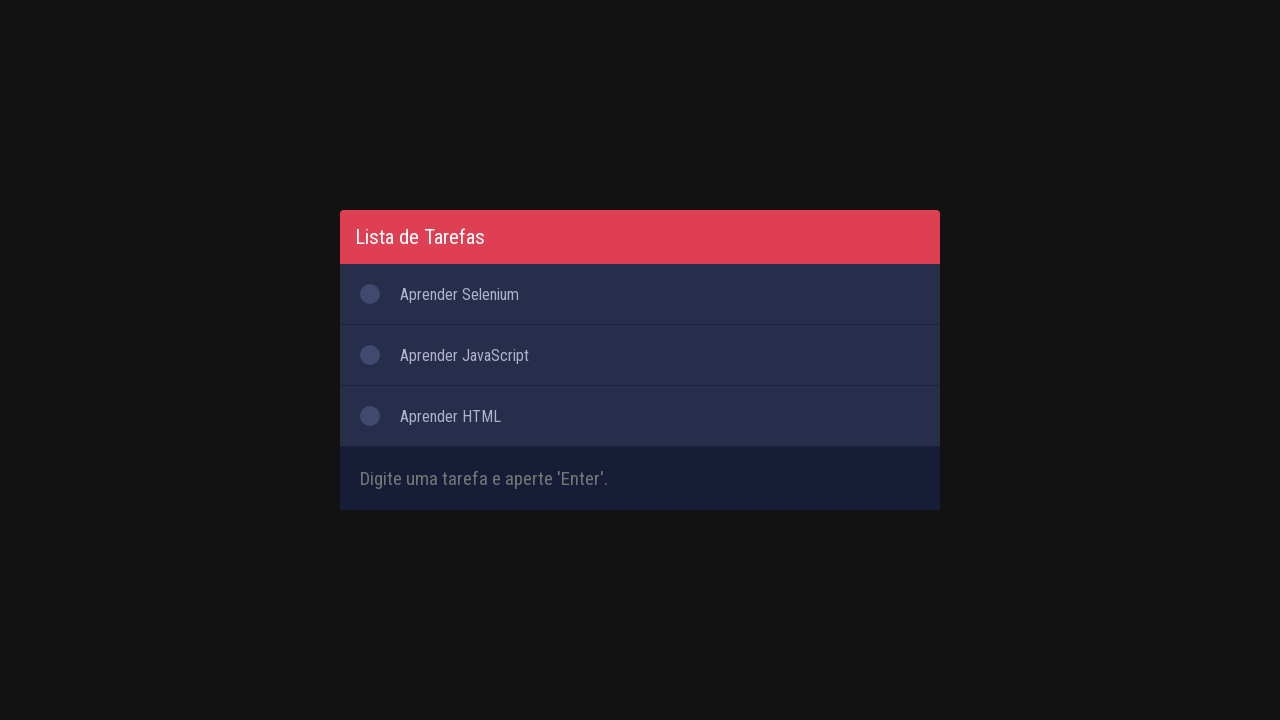

Filled input field with task: 'Aprender CSS' on #inputTask
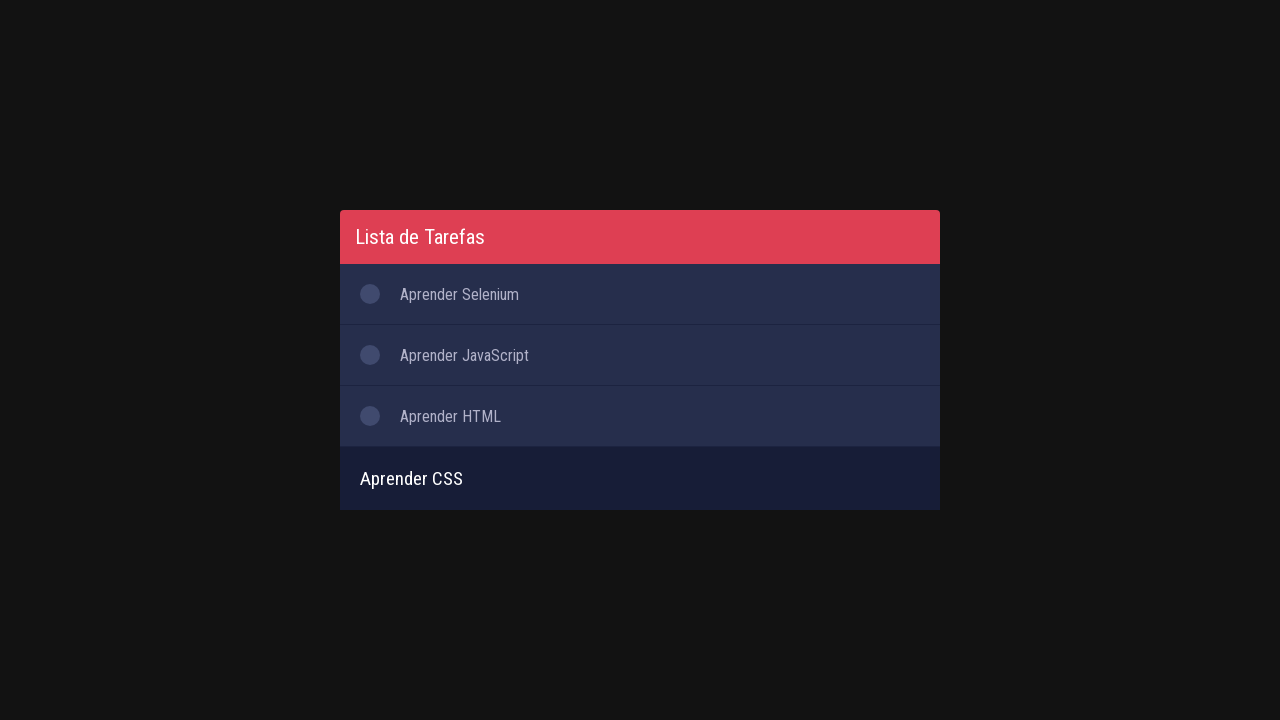

Pressed Enter to add task: 'Aprender CSS' on #inputTask
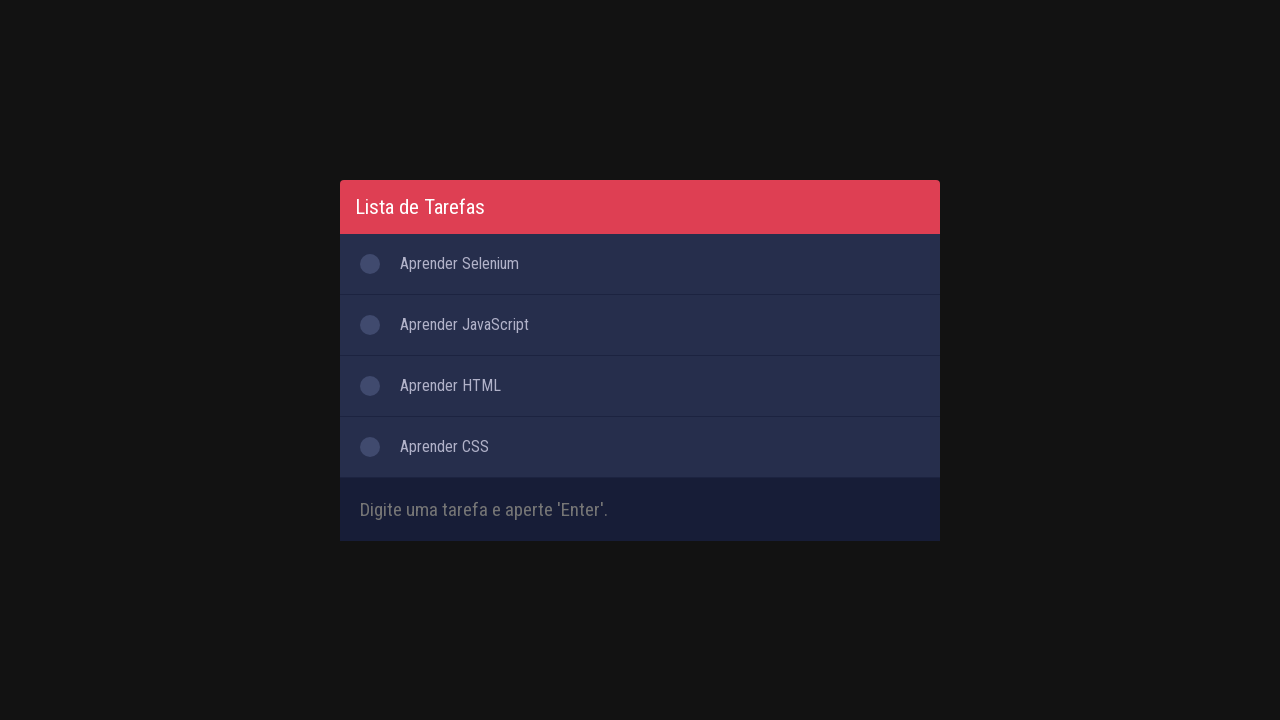

Filled input field with task: 'Aprender Cypress' on #inputTask
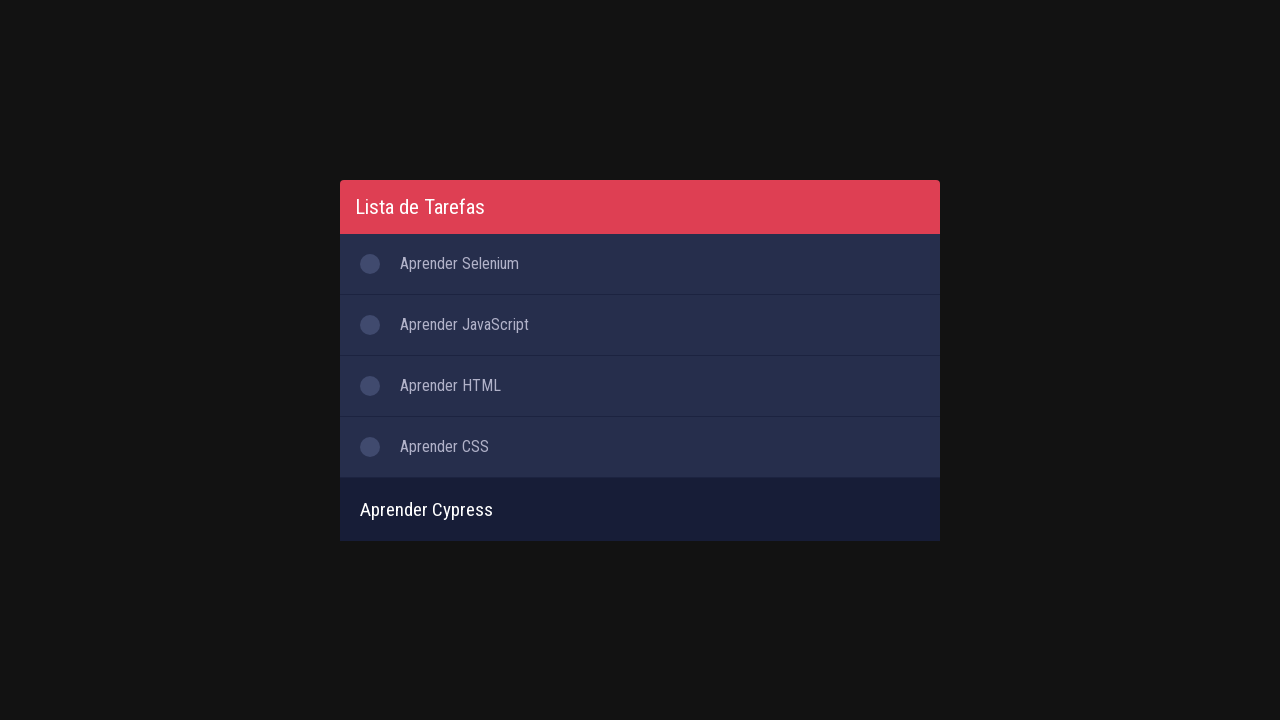

Pressed Enter to add task: 'Aprender Cypress' on #inputTask
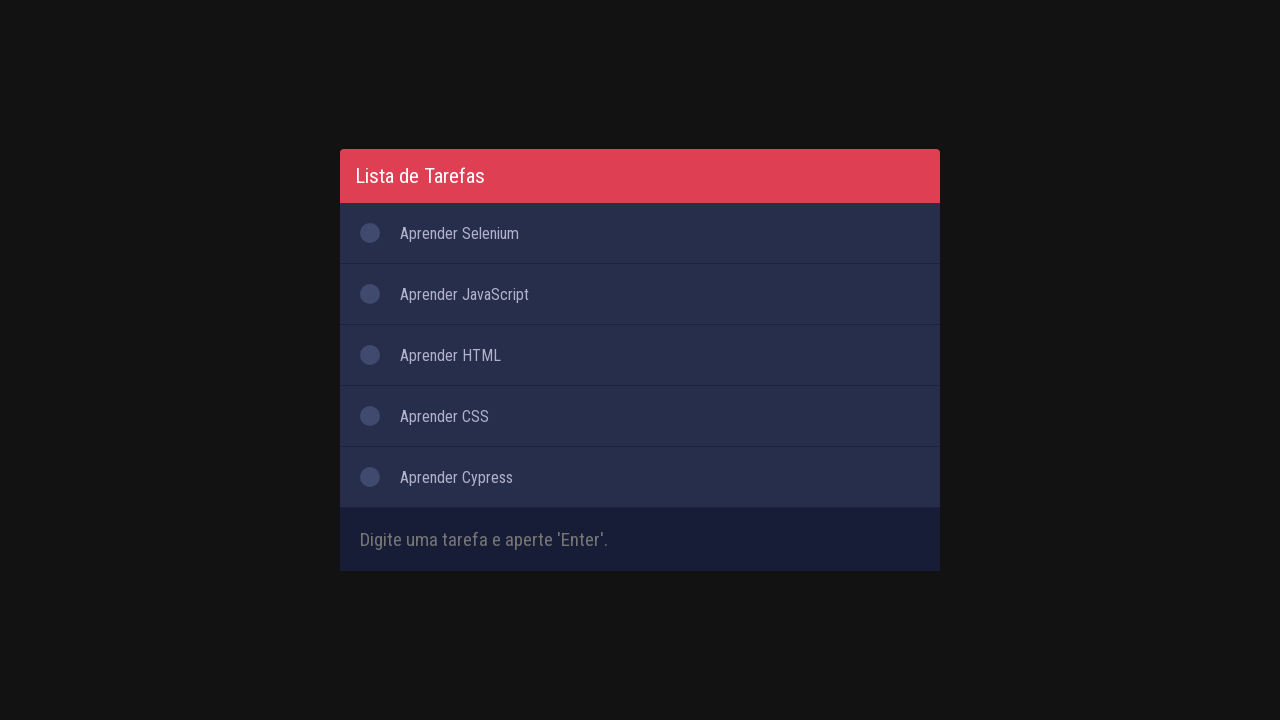

Filled input field with task: 'Aprender Postman' on #inputTask
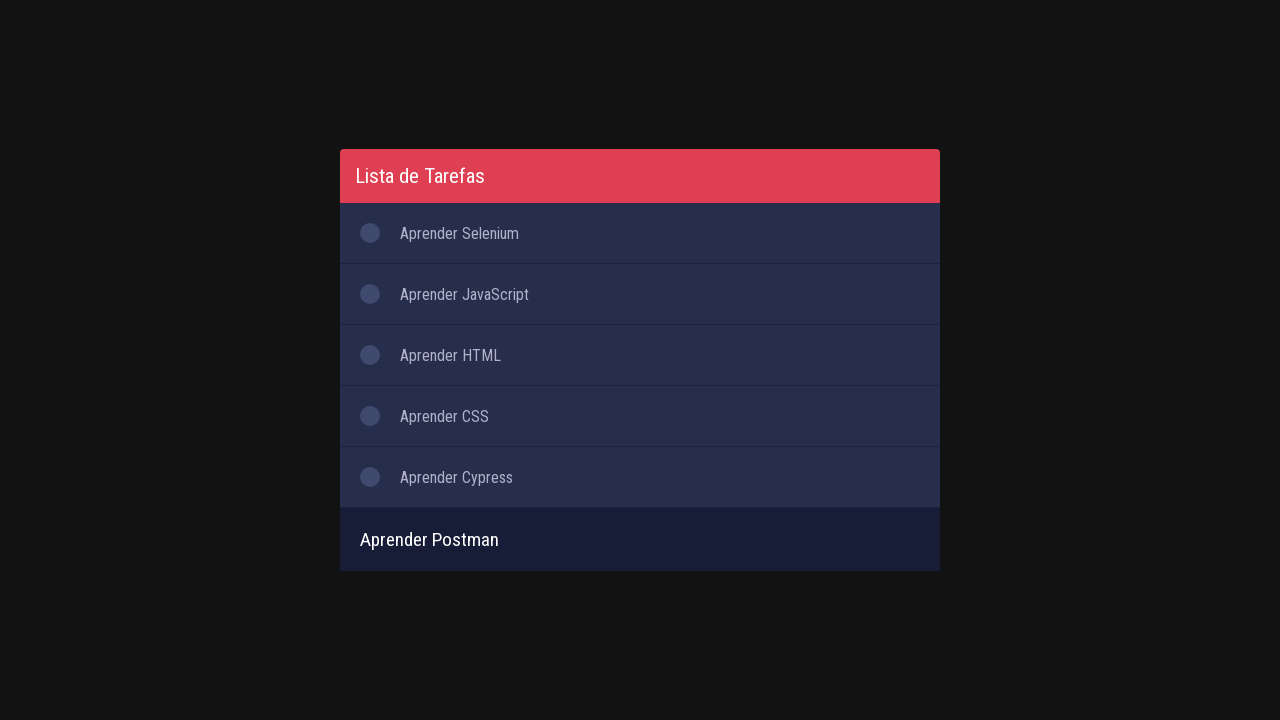

Pressed Enter to add task: 'Aprender Postman' on #inputTask
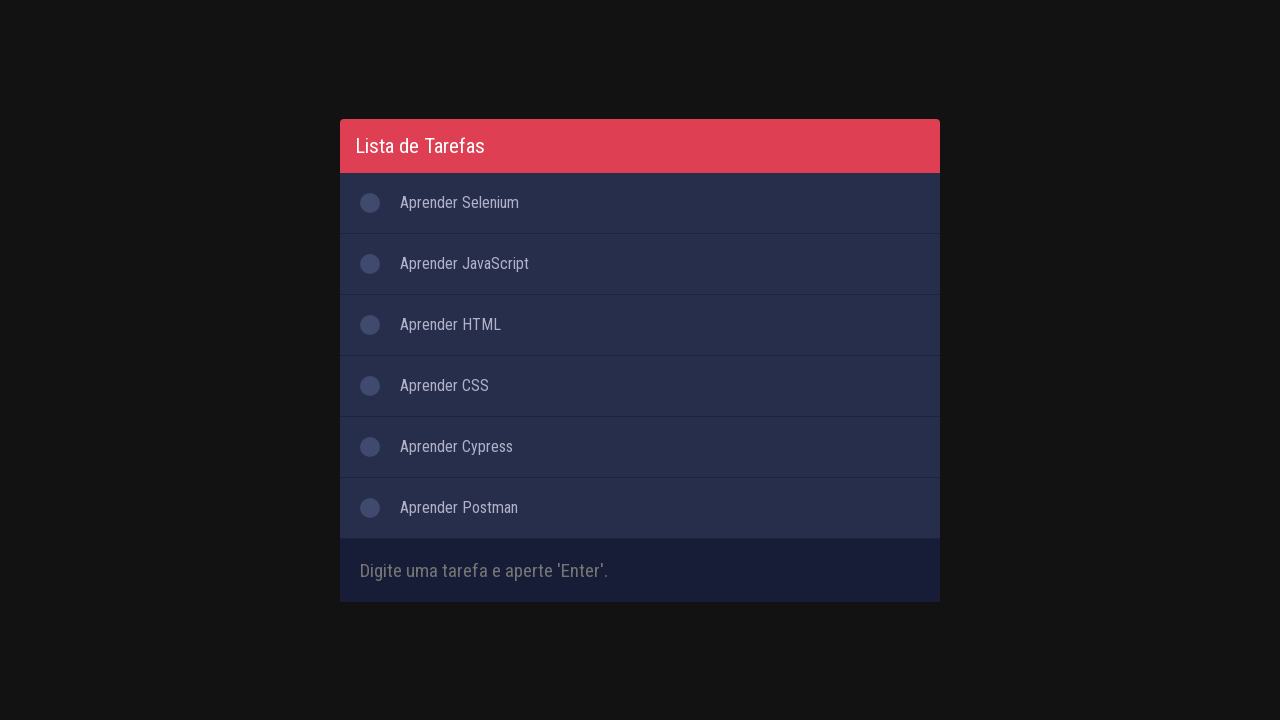

Filled input field with task: 'Aprender a cozinhar' on #inputTask
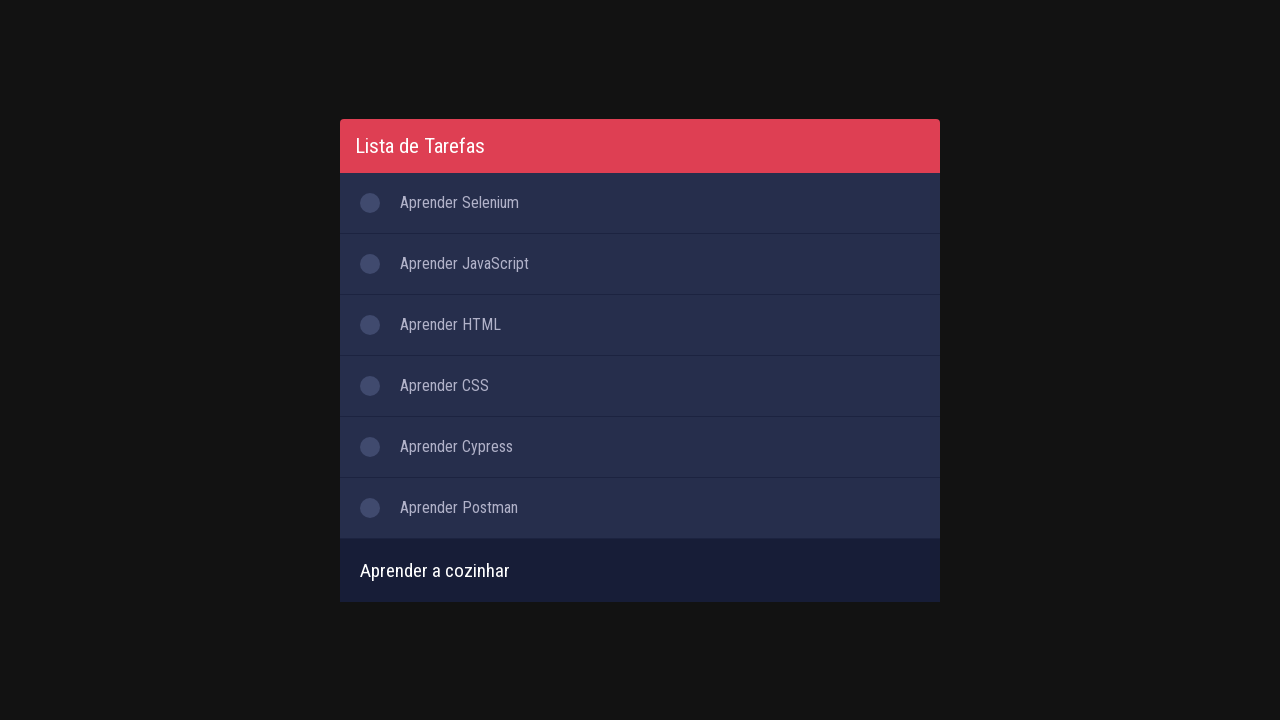

Pressed Enter to add task: 'Aprender a cozinhar' on #inputTask
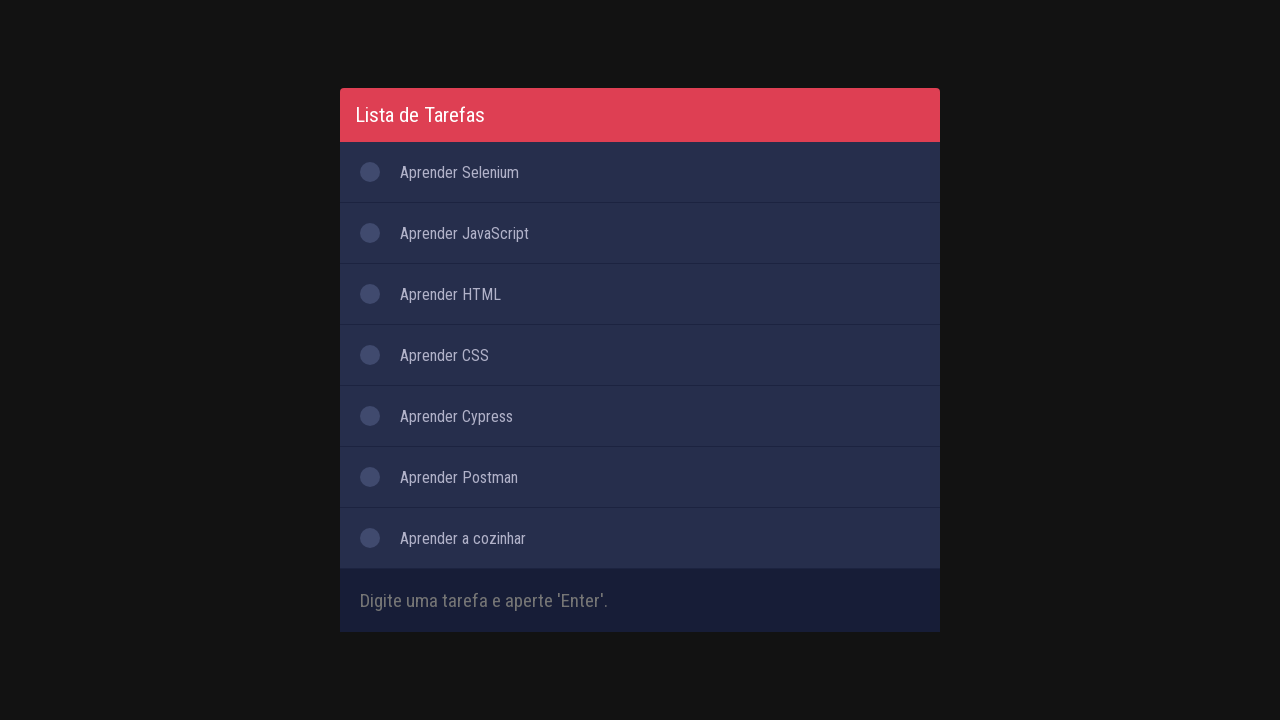

Filled input field with task: 'Aprender espanhol' on #inputTask
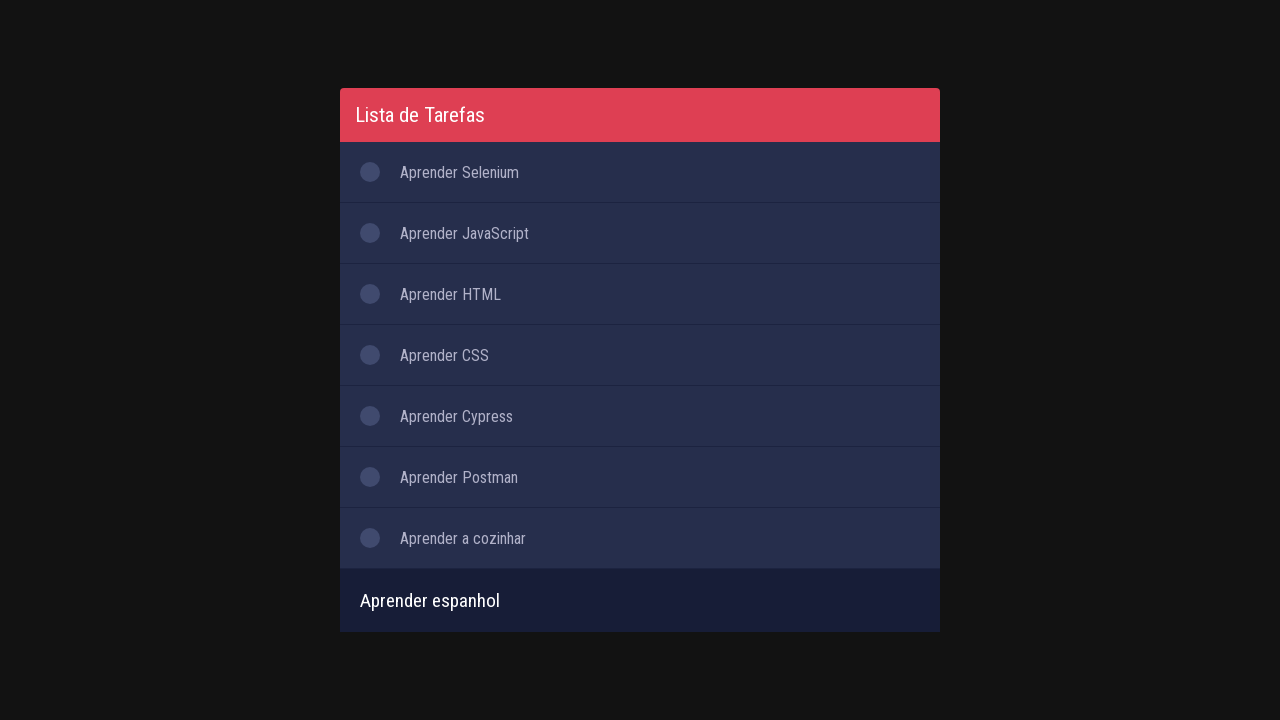

Pressed Enter to add task: 'Aprender espanhol' on #inputTask
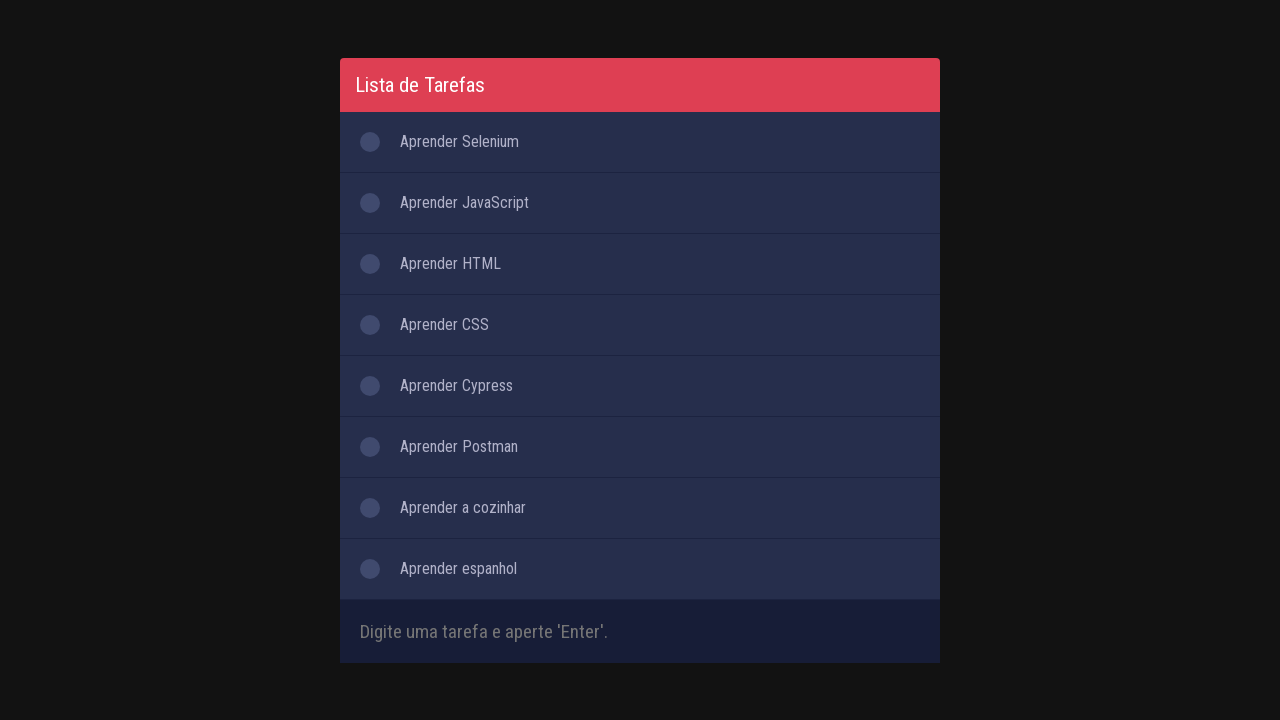

Filled input field with task: 'Aprender inglês' on #inputTask
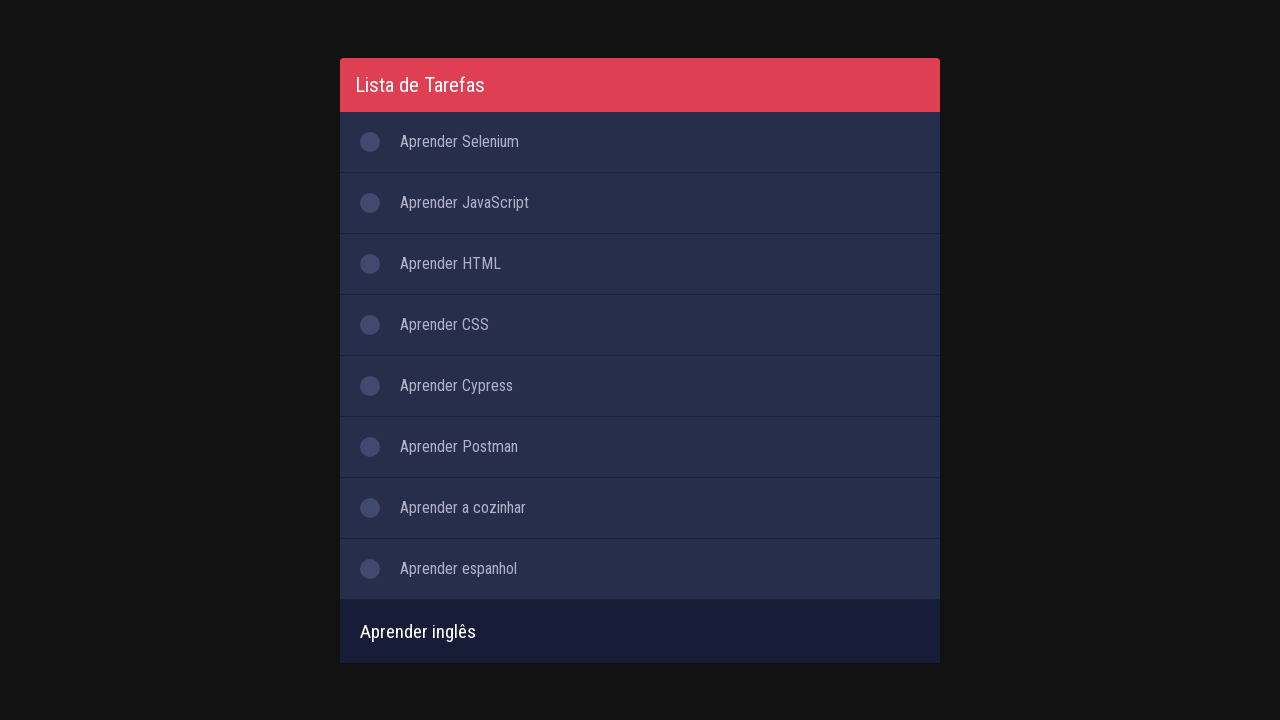

Pressed Enter to add task: 'Aprender inglês' on #inputTask
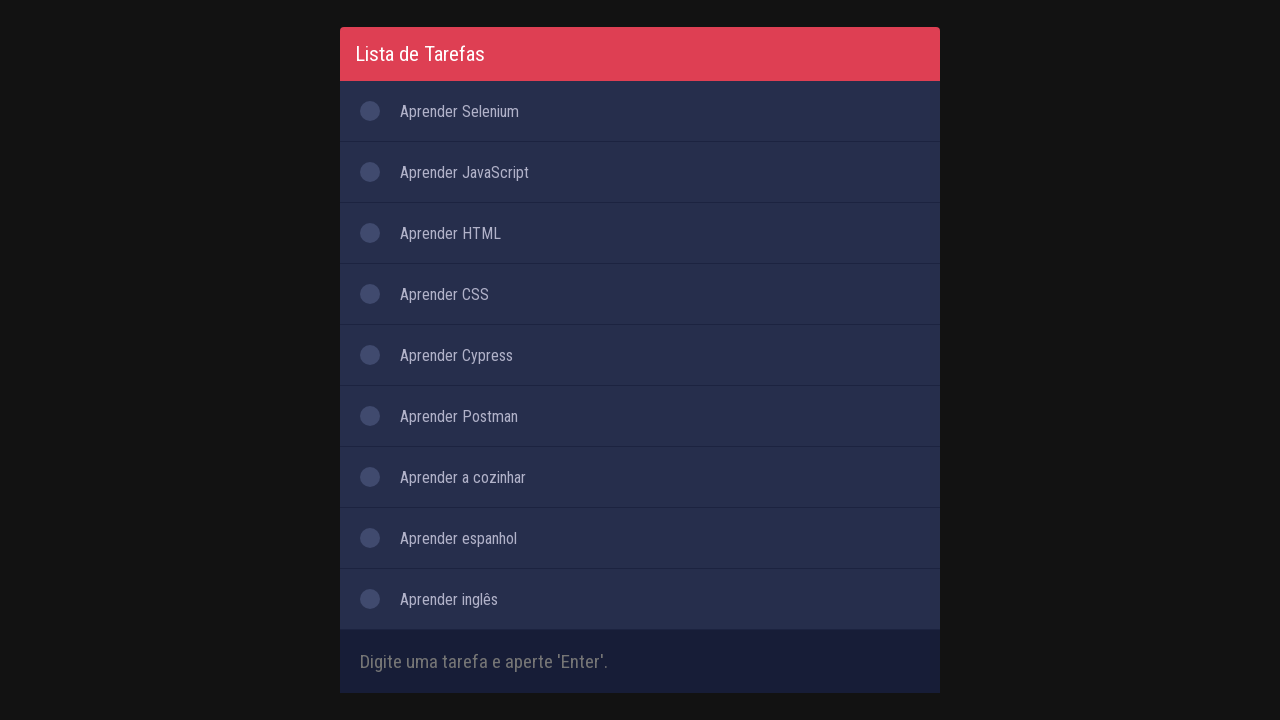

Filled input field with task: 'Montar LinkedIn' on #inputTask
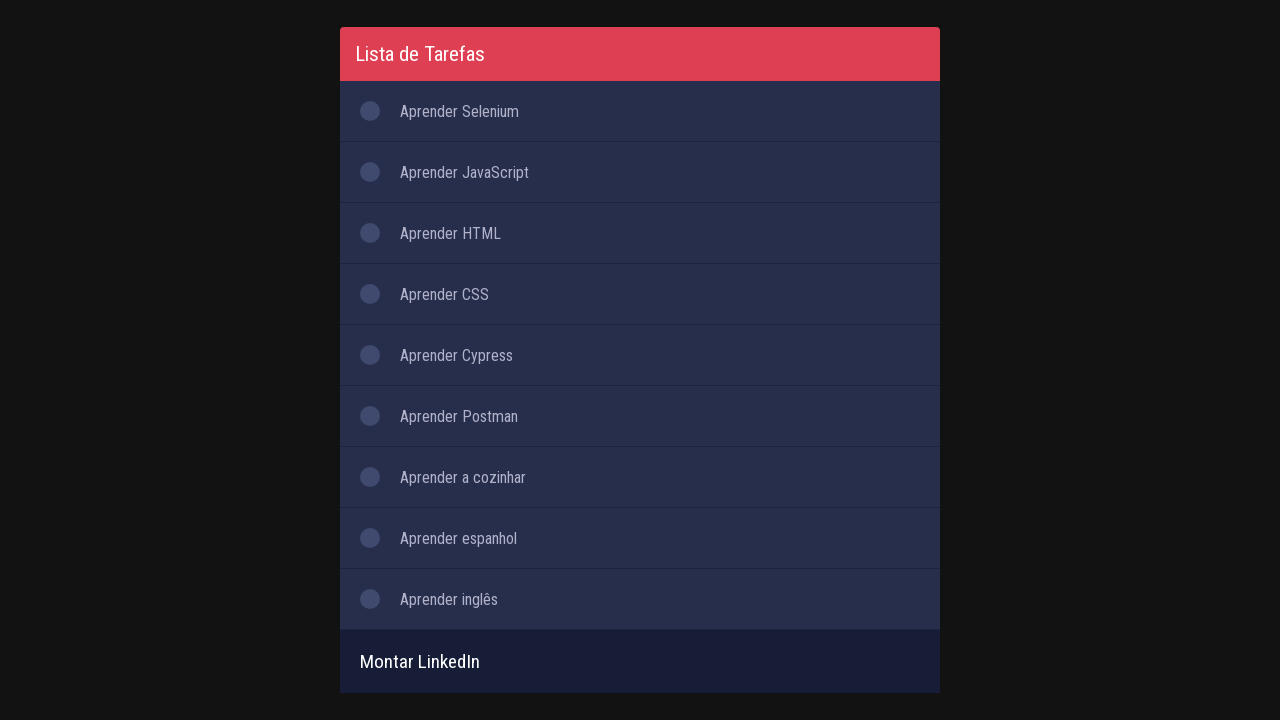

Pressed Enter to add task: 'Montar LinkedIn' on #inputTask
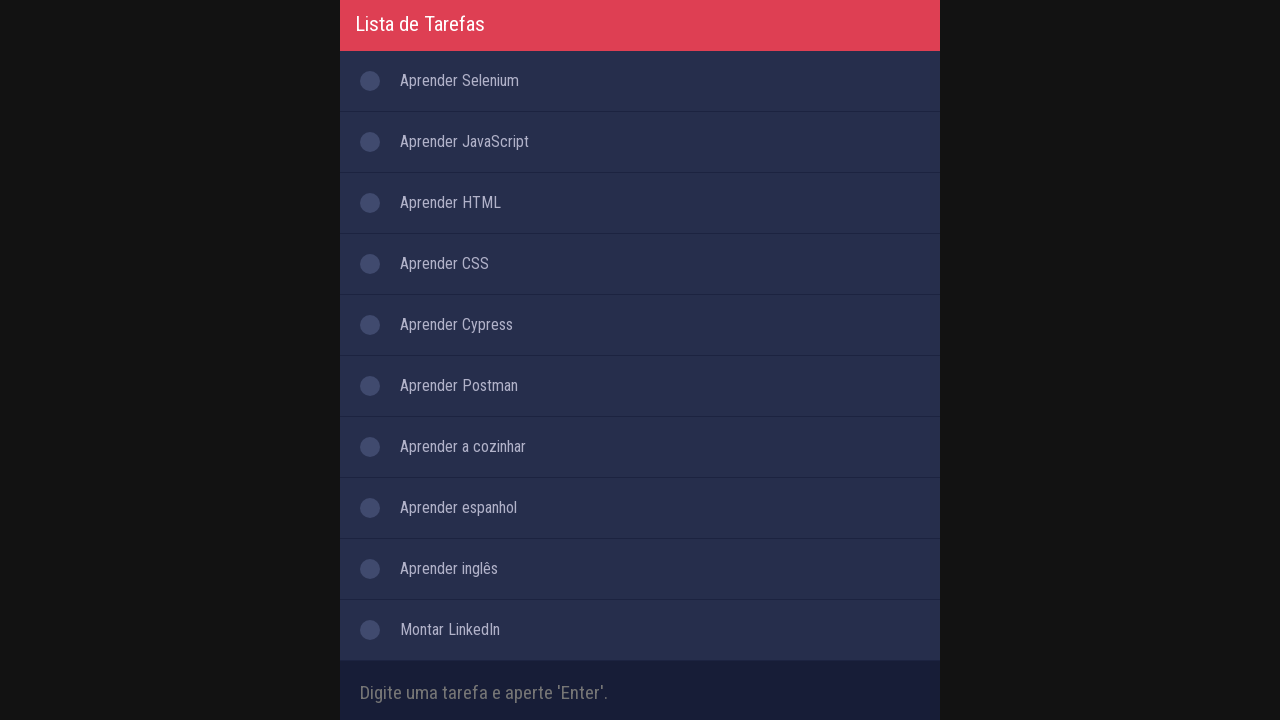

Waited for all 10 tasks to be added to the list
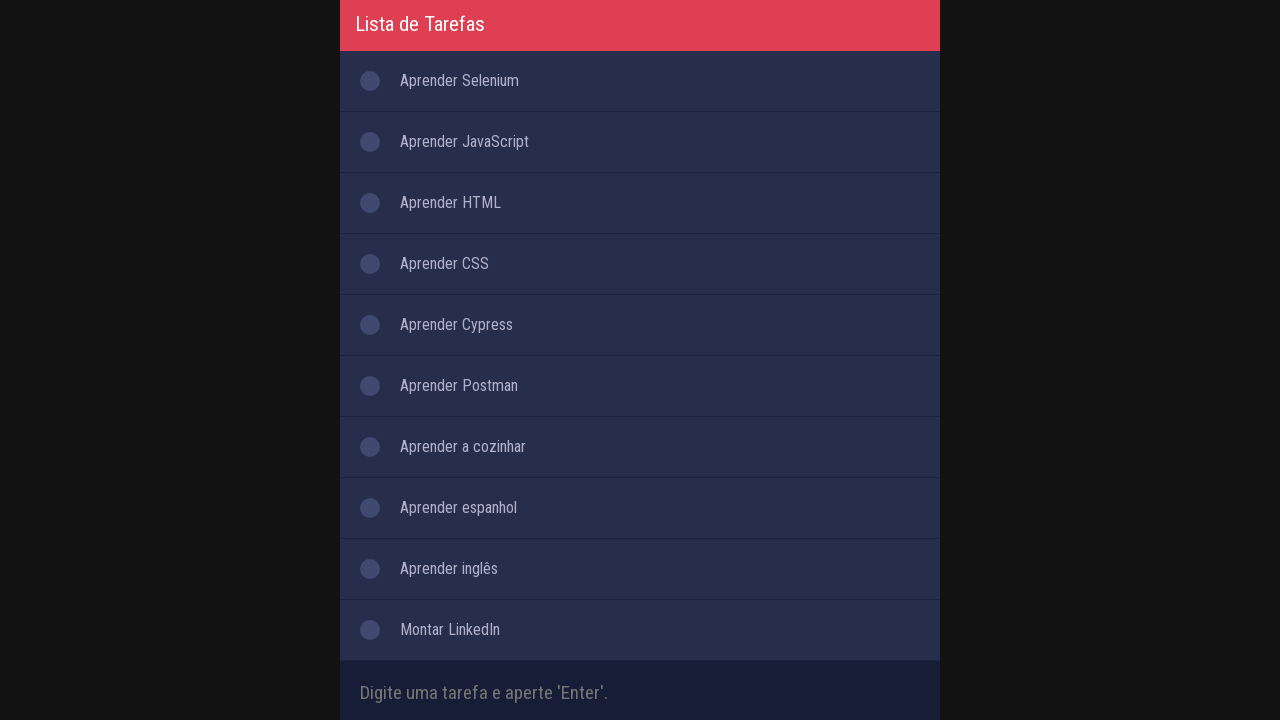

Verified task 1 is visible in the list: 'Aprender Selenium'
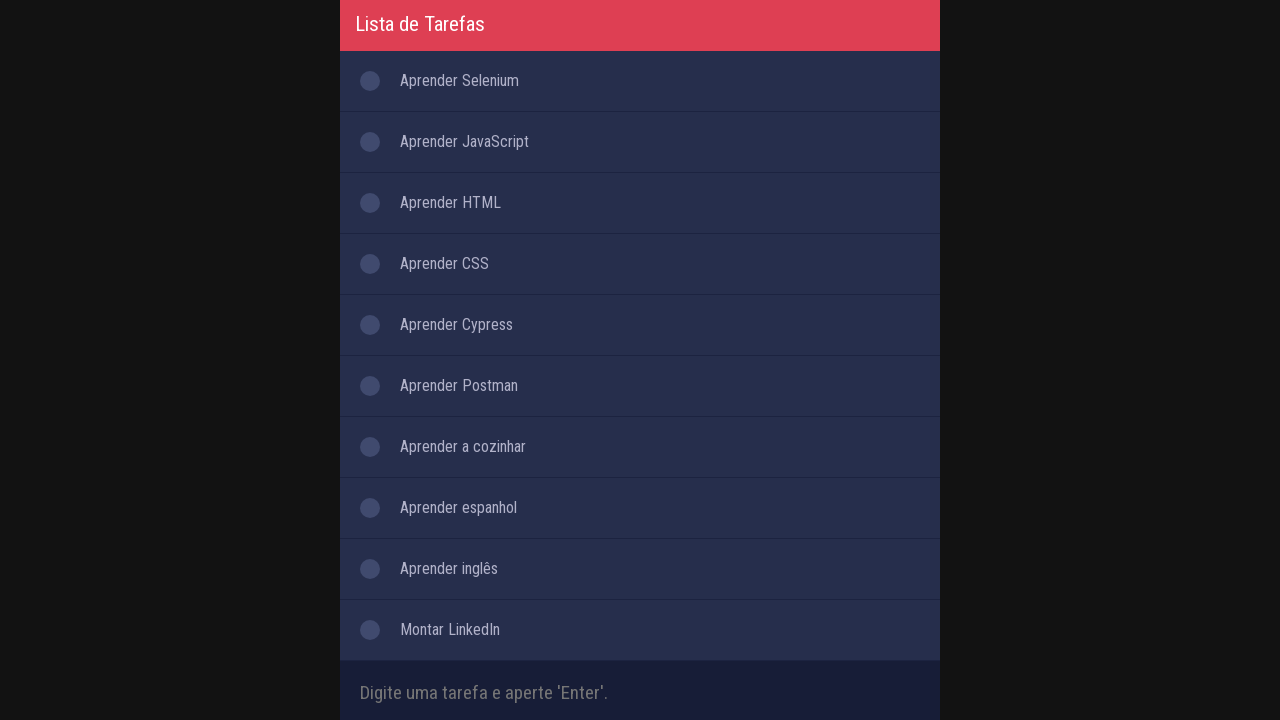

Verified task 2 is visible in the list: 'Aprender JavaScript'
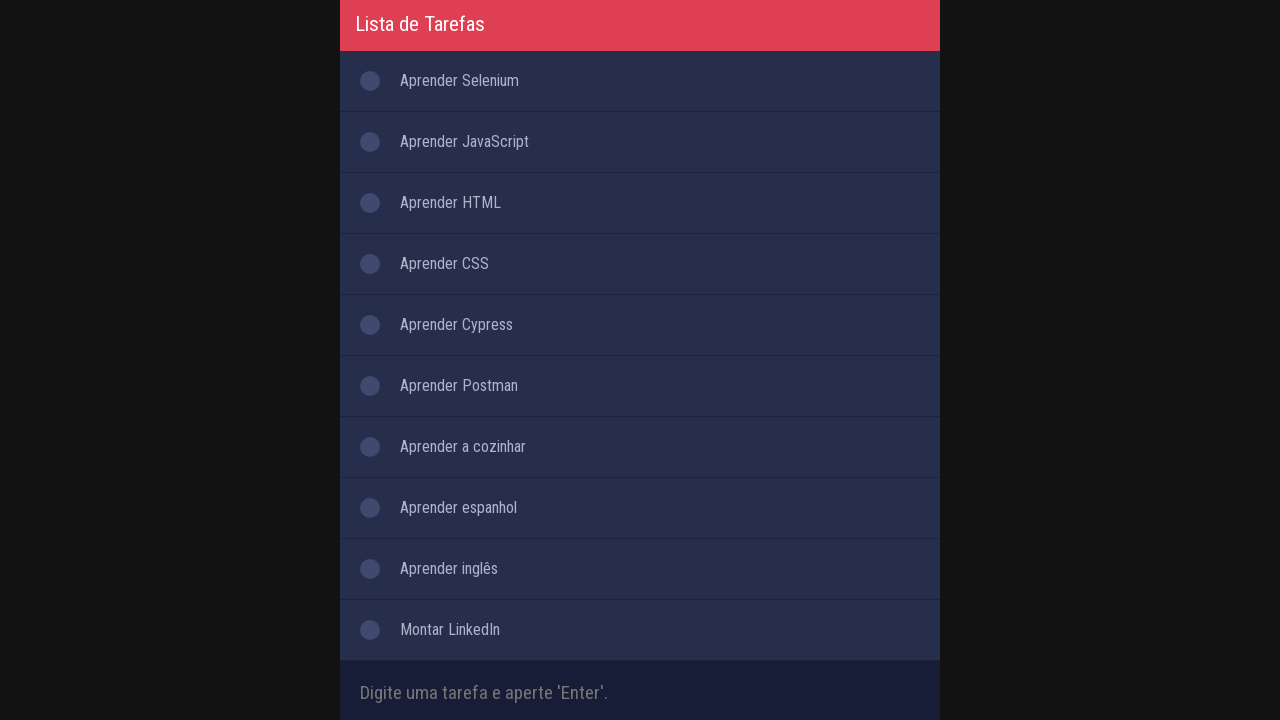

Verified task 3 is visible in the list: 'Aprender HTML'
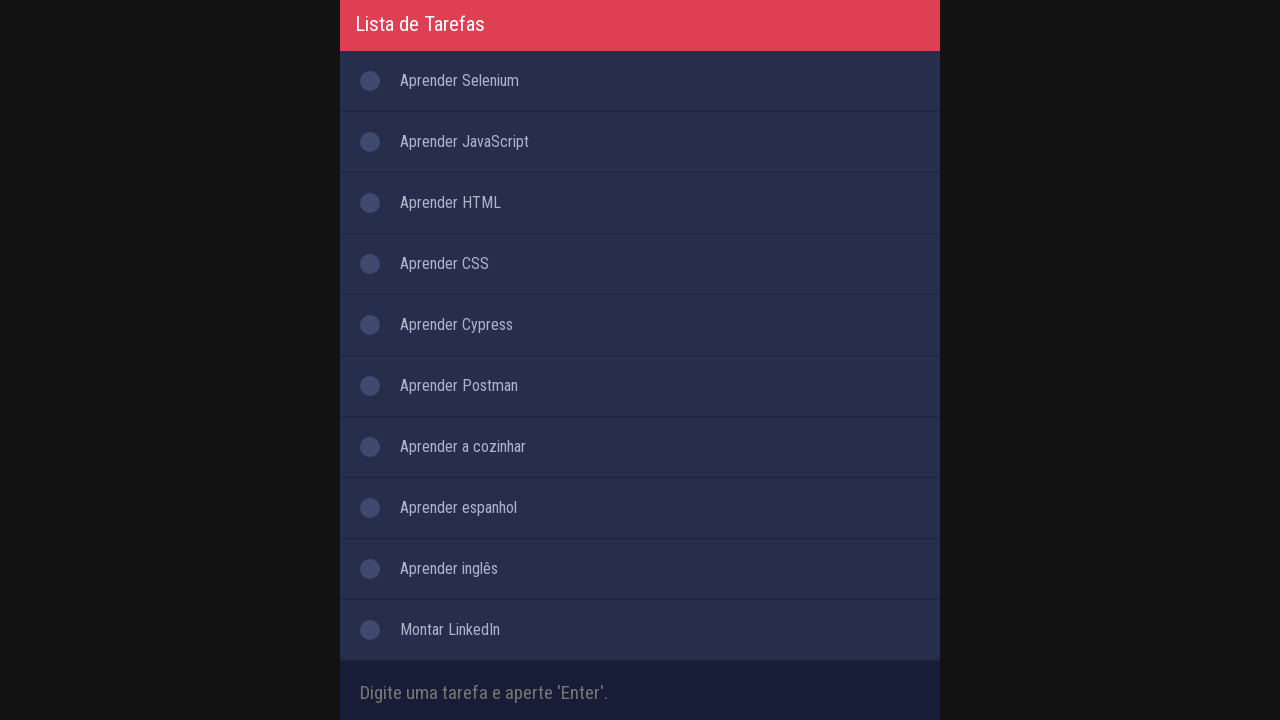

Verified task 4 is visible in the list: 'Aprender CSS'
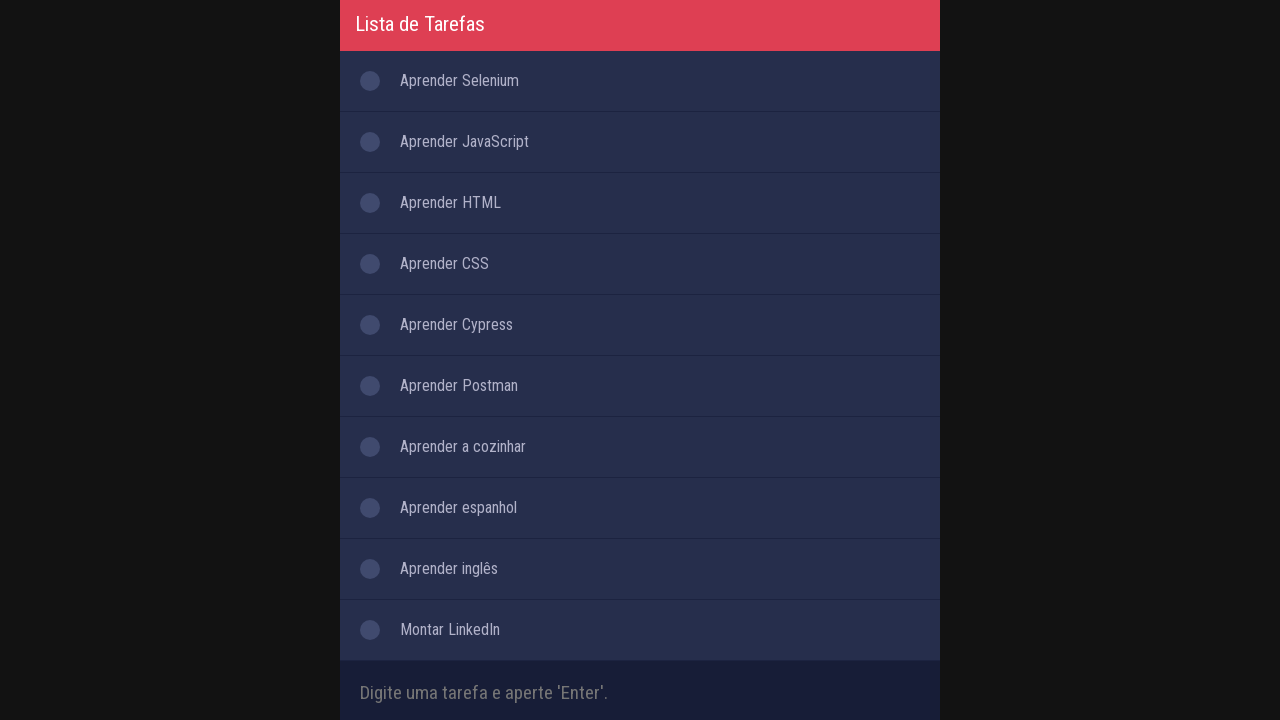

Verified task 5 is visible in the list: 'Aprender Cypress'
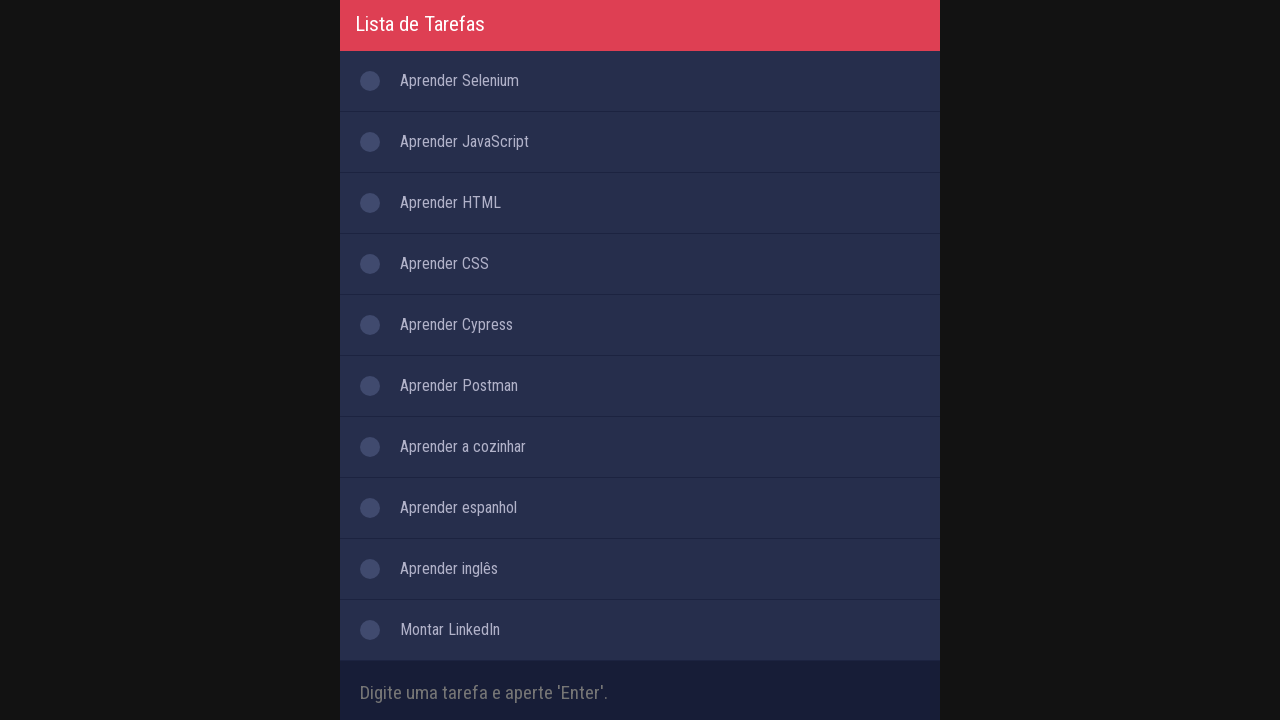

Verified task 6 is visible in the list: 'Aprender Postman'
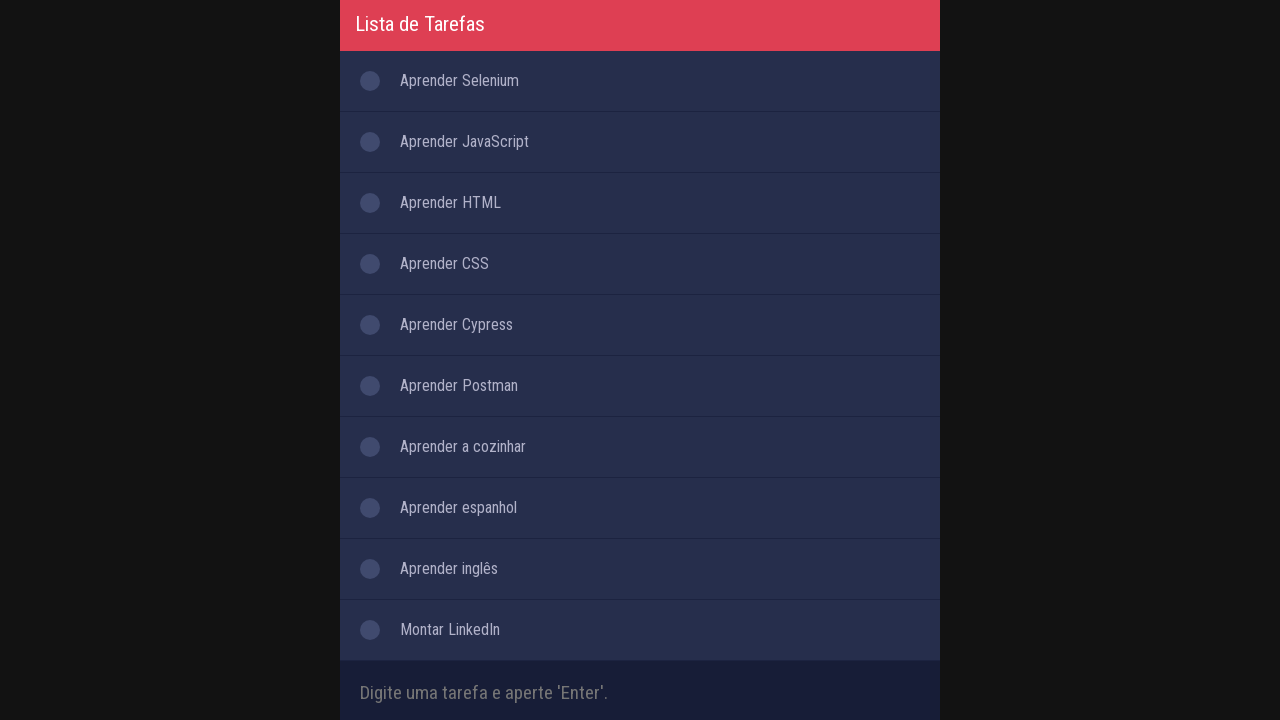

Verified task 7 is visible in the list: 'Aprender a cozinhar'
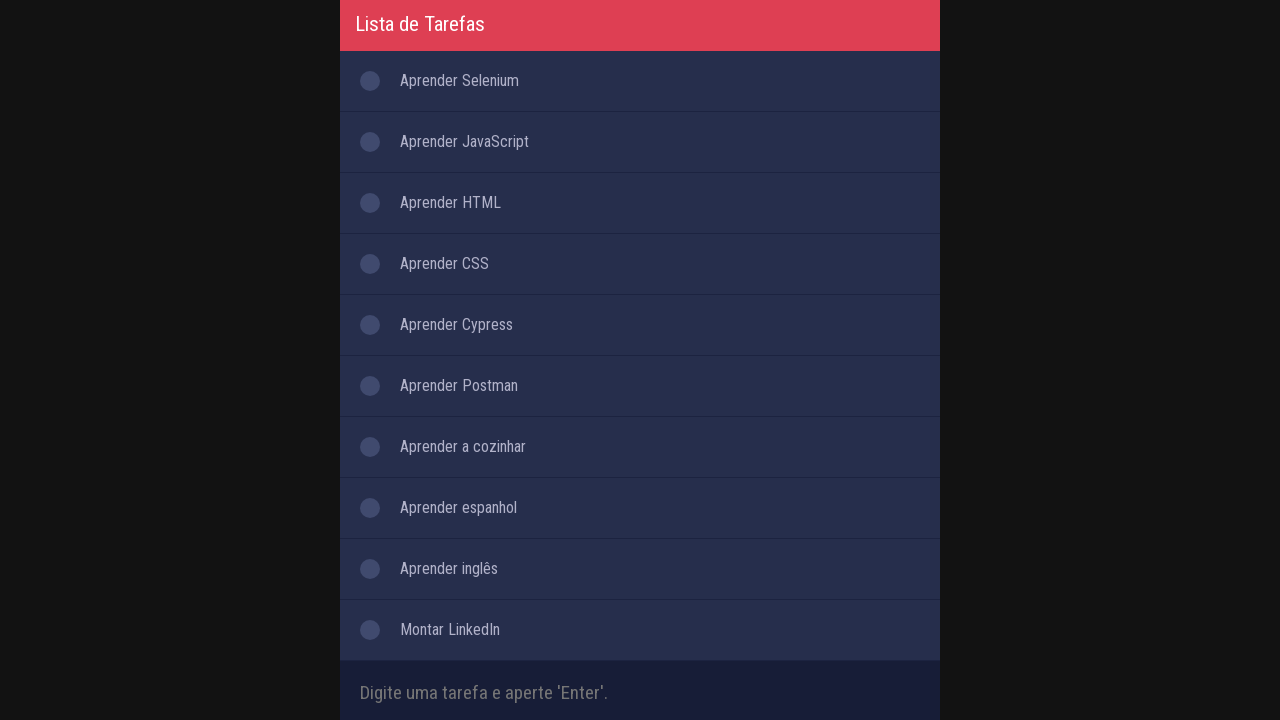

Verified task 8 is visible in the list: 'Aprender espanhol'
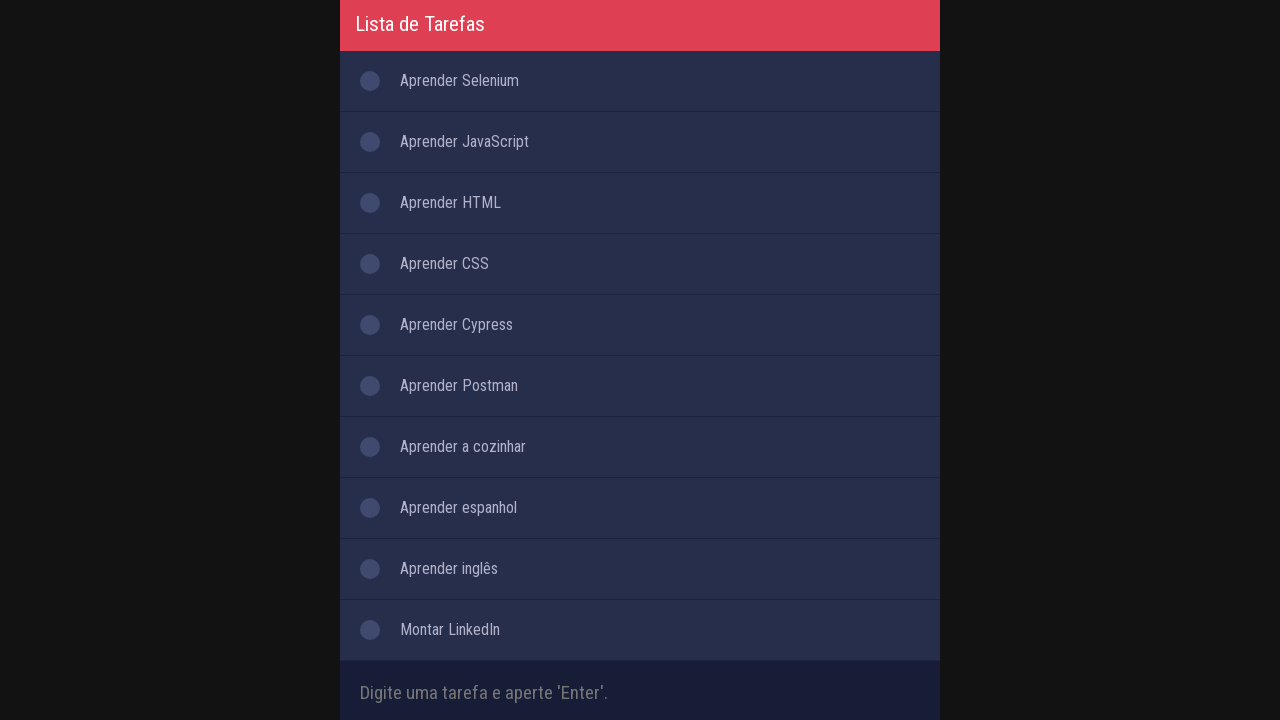

Verified task 9 is visible in the list: 'Aprender inglês'
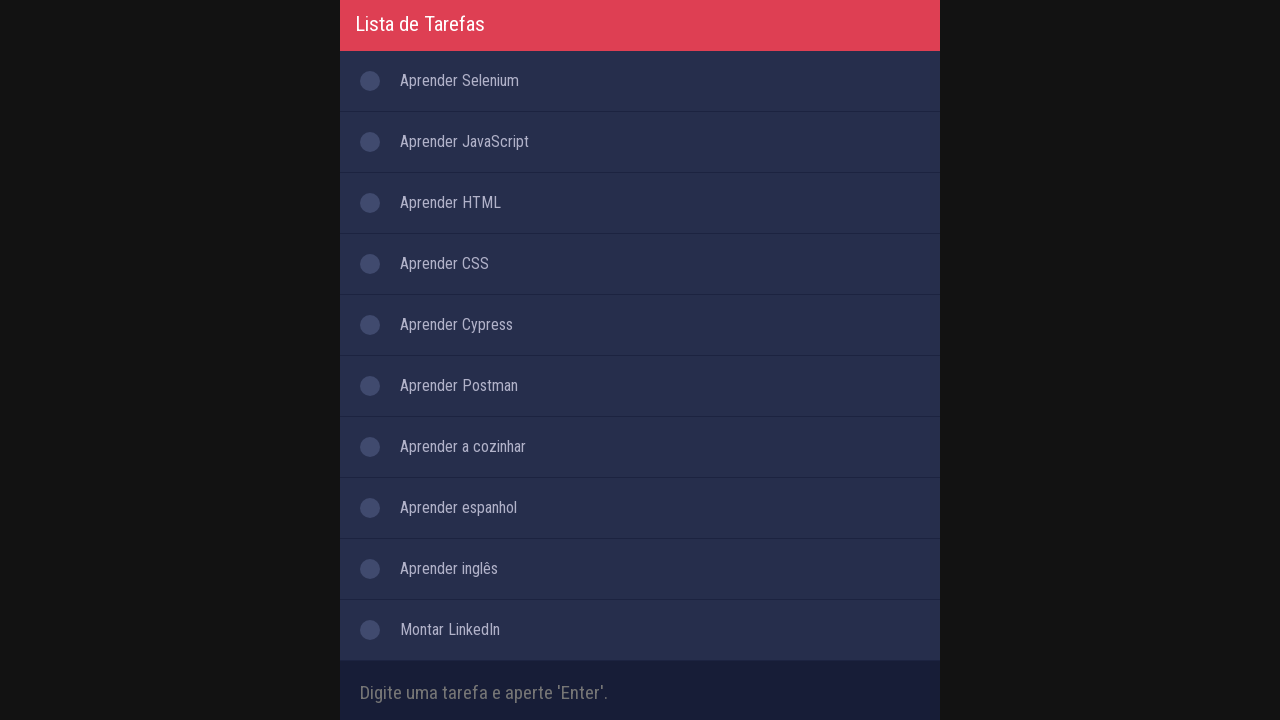

Verified task 10 is visible in the list: 'Montar LinkedIn'
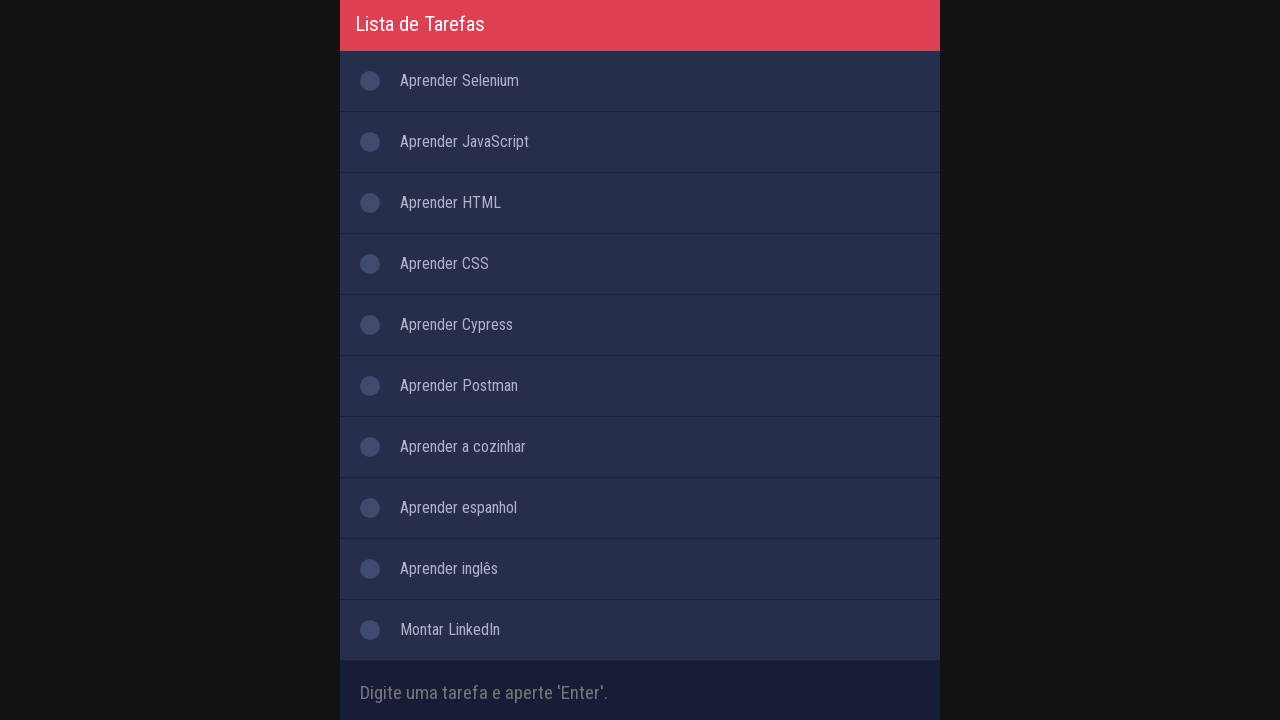

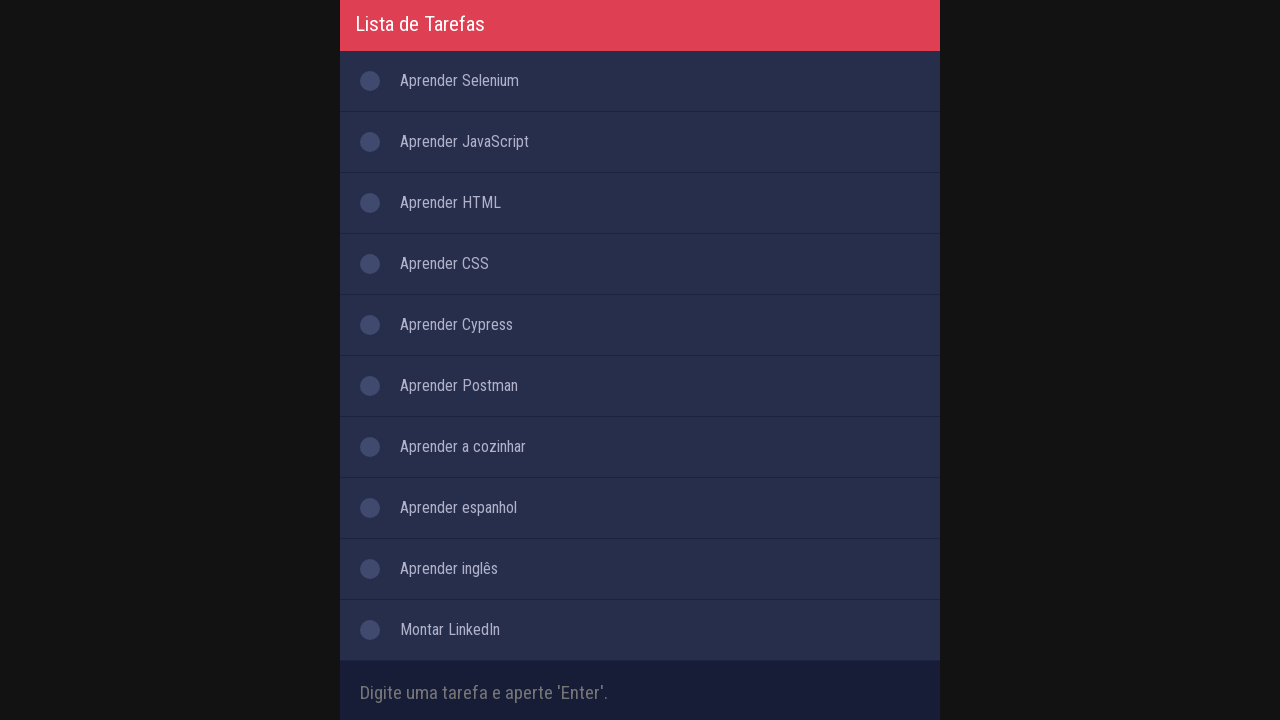